Navigates to a YouTube video page and maximizes the browser window. The script repeats the navigation multiple times to the same video URL.

Starting URL: https://www.youtube.com/watch?v=Xr8p17TKPc4&list=PLyTBh5FxMov7a6E0H9W_9I6SUW0JDkerI

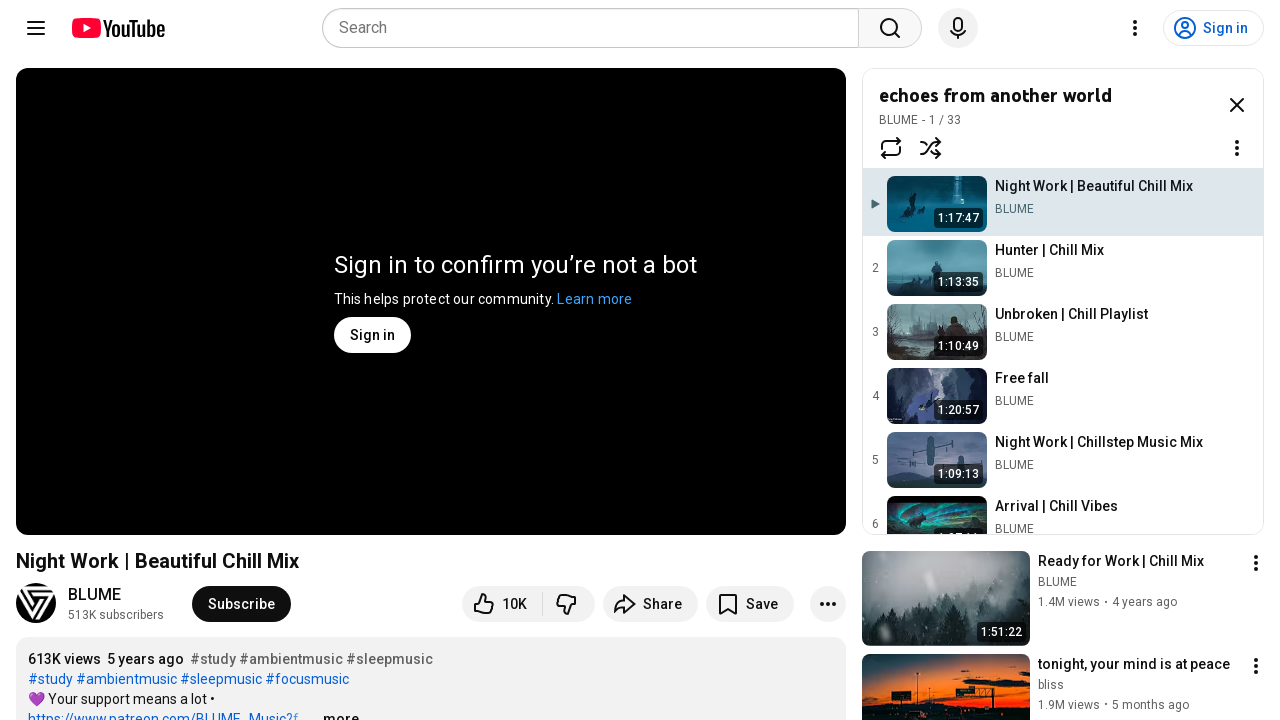

Navigated to YouTube video page (second time)
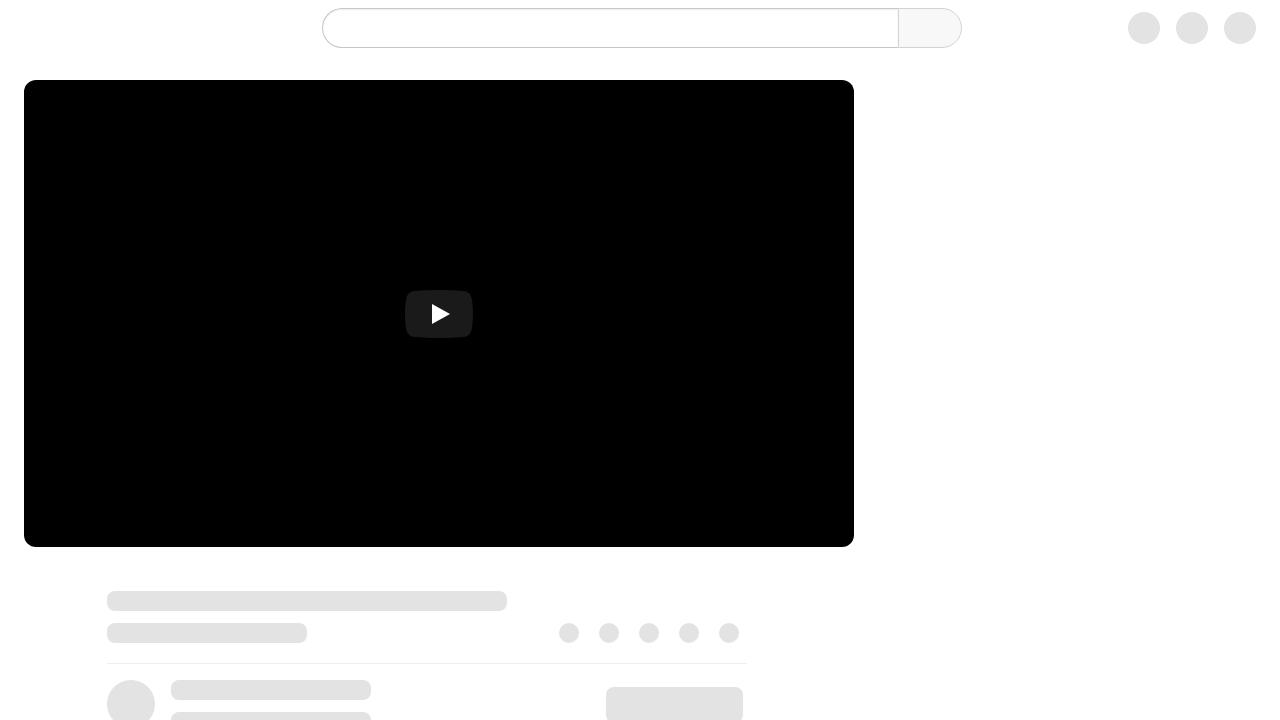

Navigated to YouTube video page (third time)
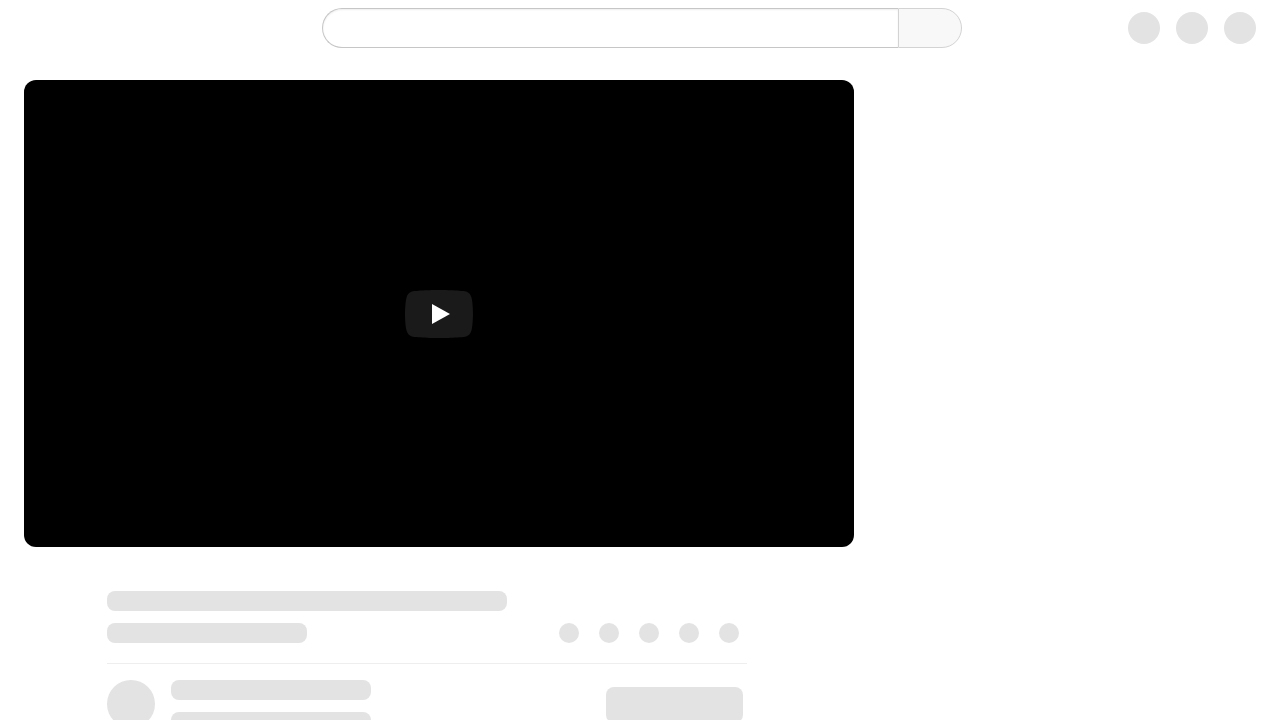

Video element loaded on page
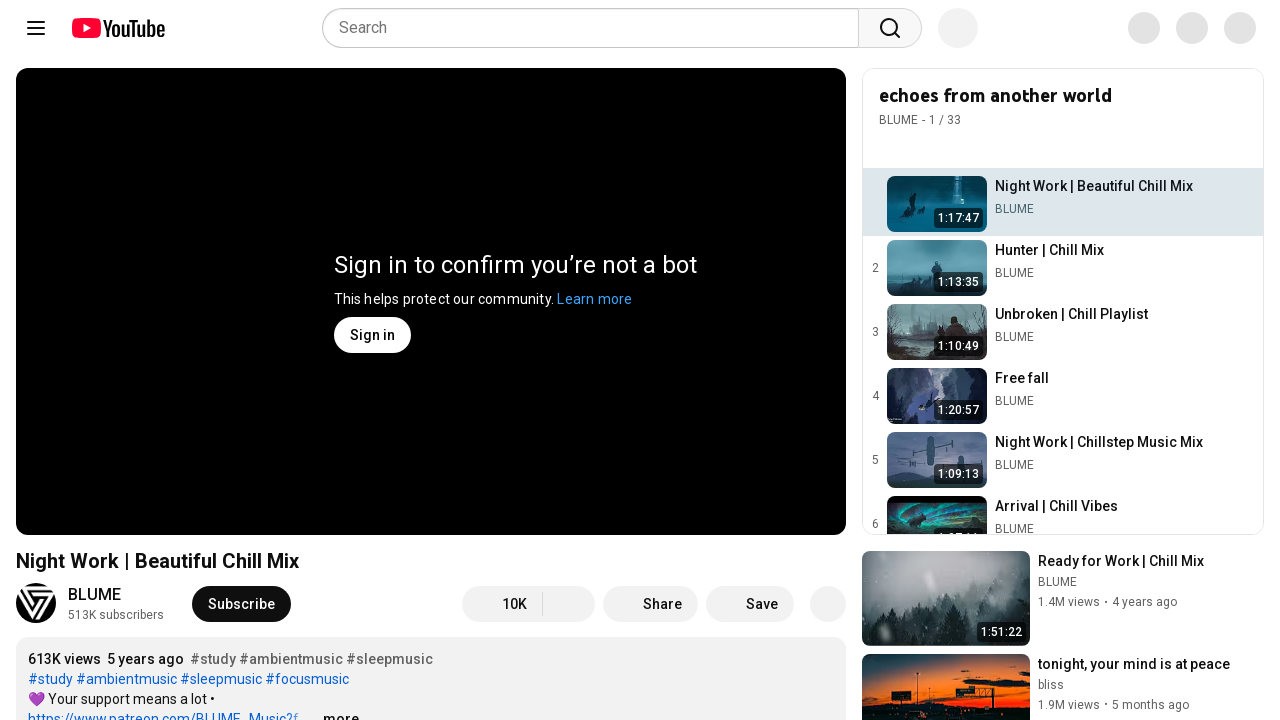

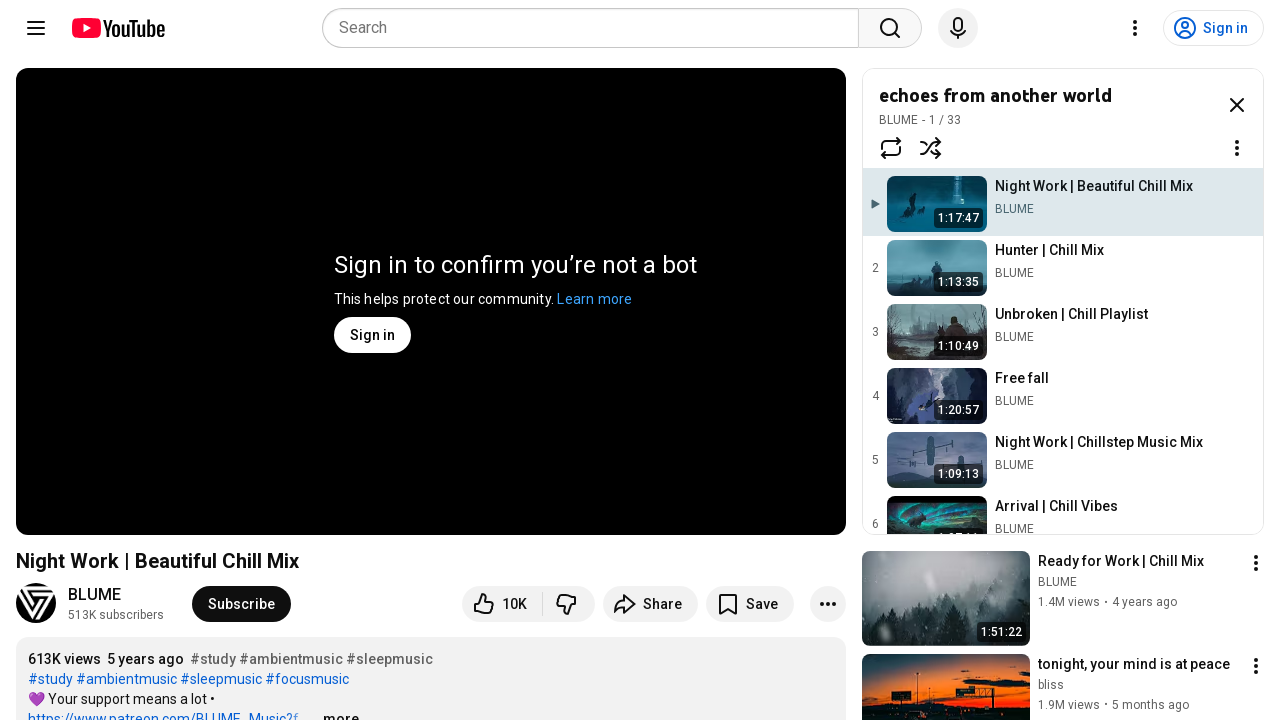